Tests clearing the complete state of all items by checking and unchecking toggle-all

Starting URL: https://demo.playwright.dev/todomvc

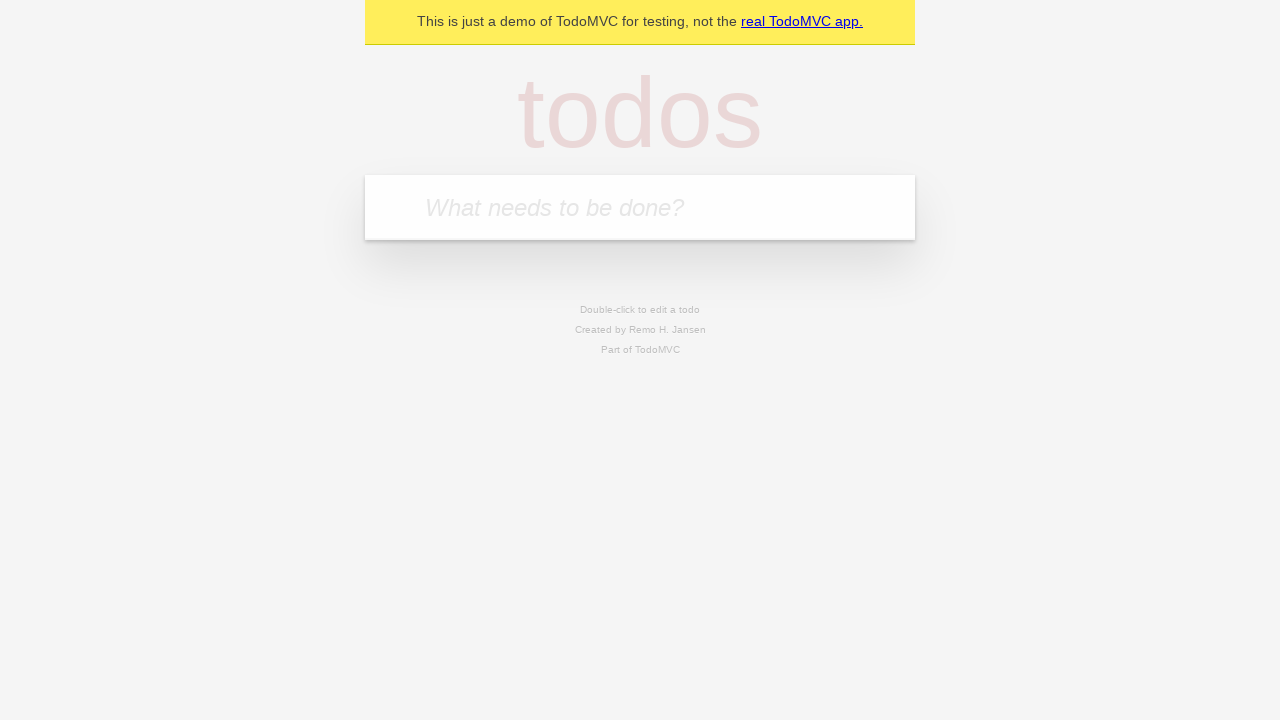

Filled first todo item 'buy some cheese' on internal:attr=[placeholder="What needs to be done?"i]
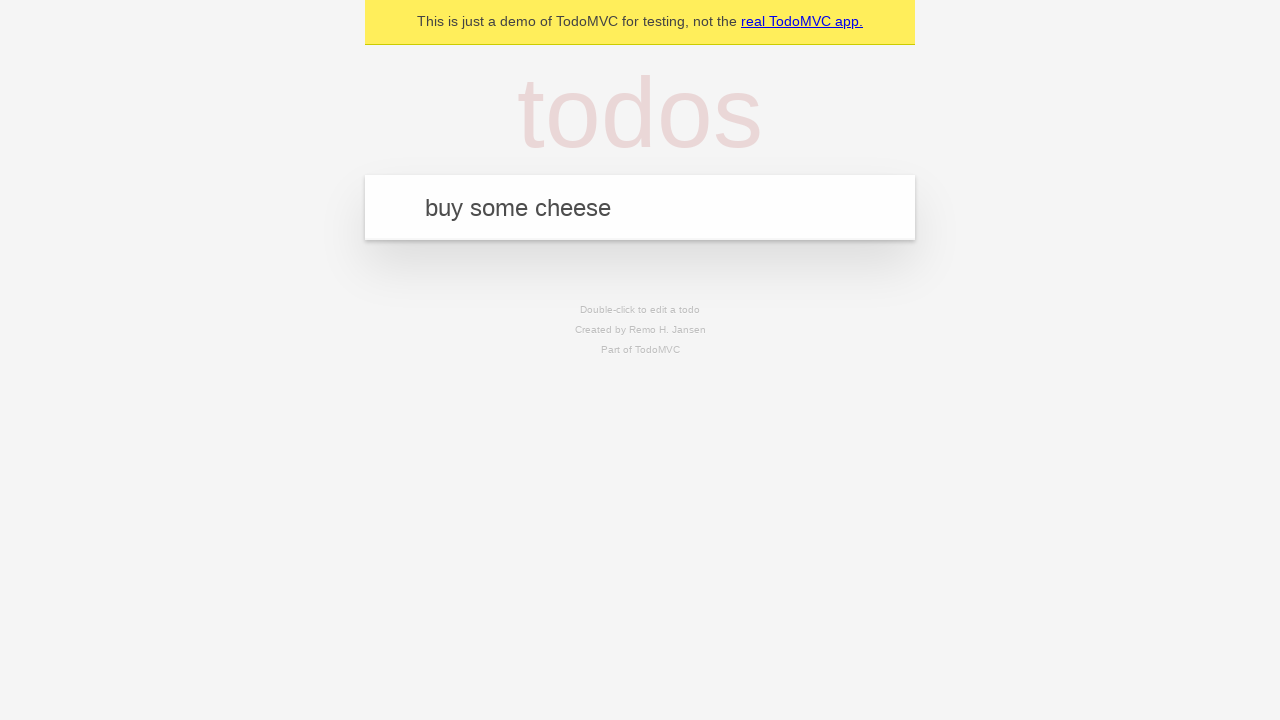

Pressed Enter to create first todo item on internal:attr=[placeholder="What needs to be done?"i]
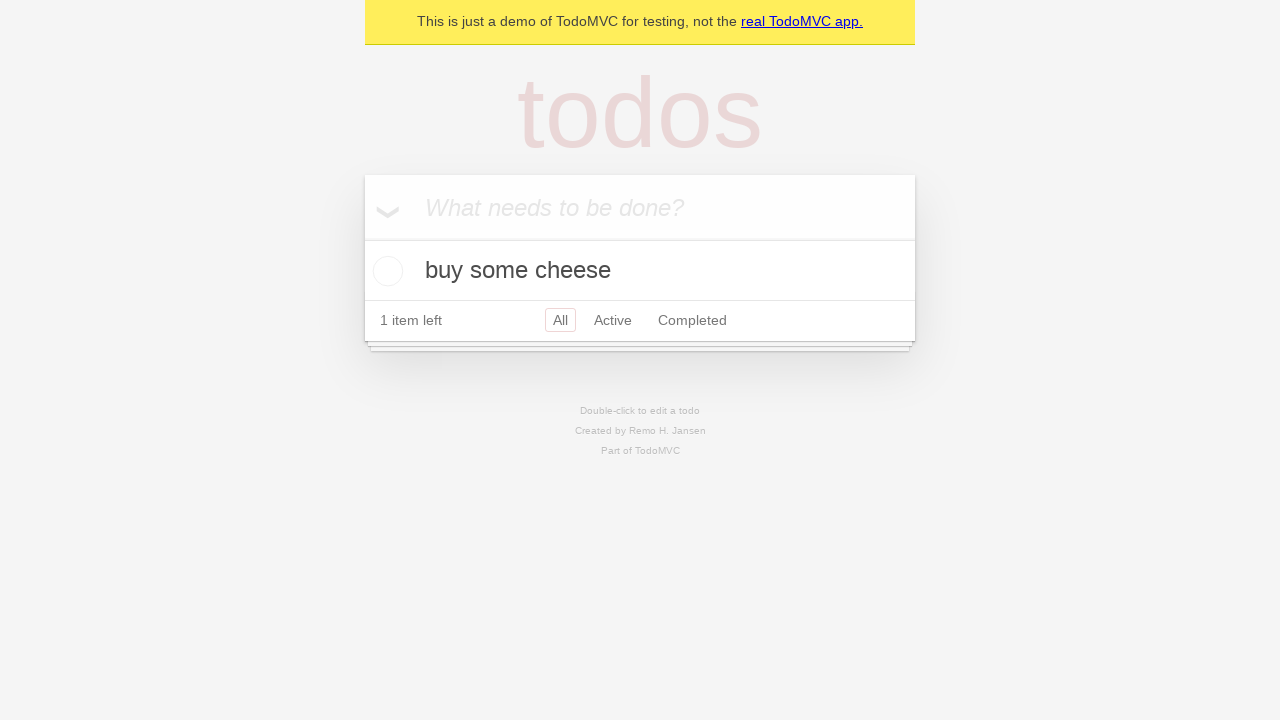

Filled second todo item 'feed the cat' on internal:attr=[placeholder="What needs to be done?"i]
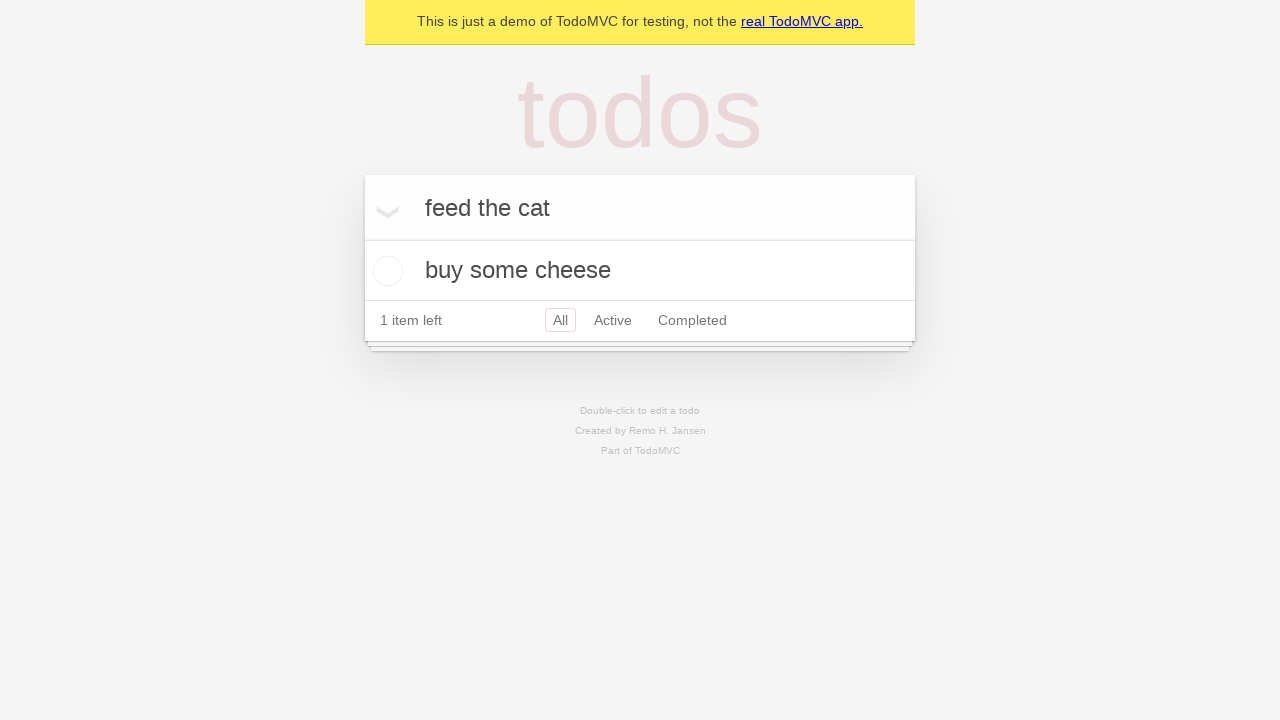

Pressed Enter to create second todo item on internal:attr=[placeholder="What needs to be done?"i]
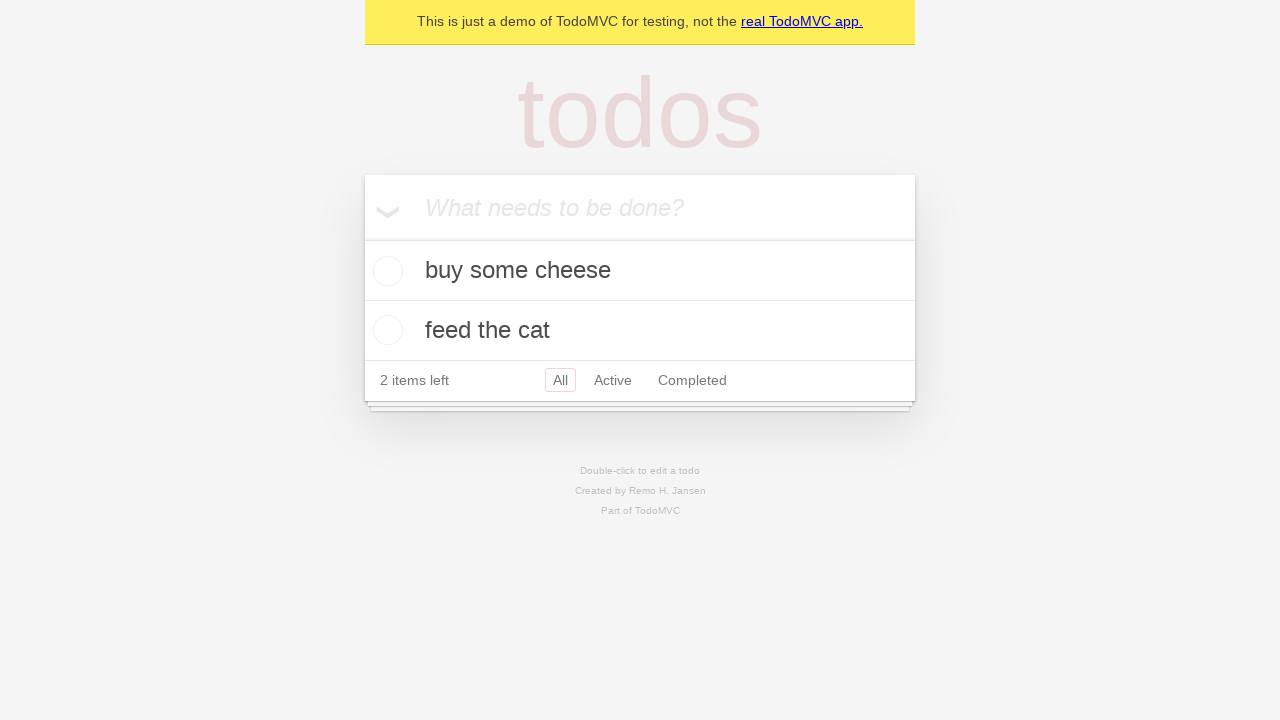

Filled third todo item 'book a doctors appointment' on internal:attr=[placeholder="What needs to be done?"i]
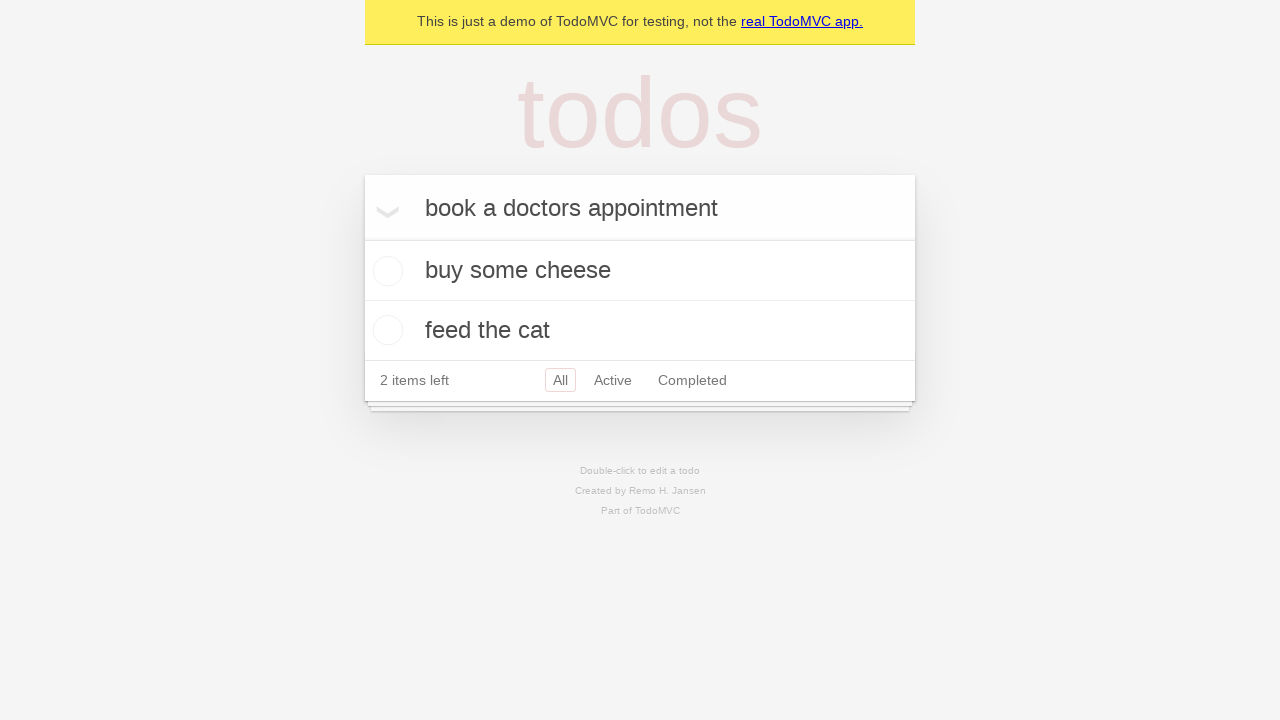

Pressed Enter to create third todo item on internal:attr=[placeholder="What needs to be done?"i]
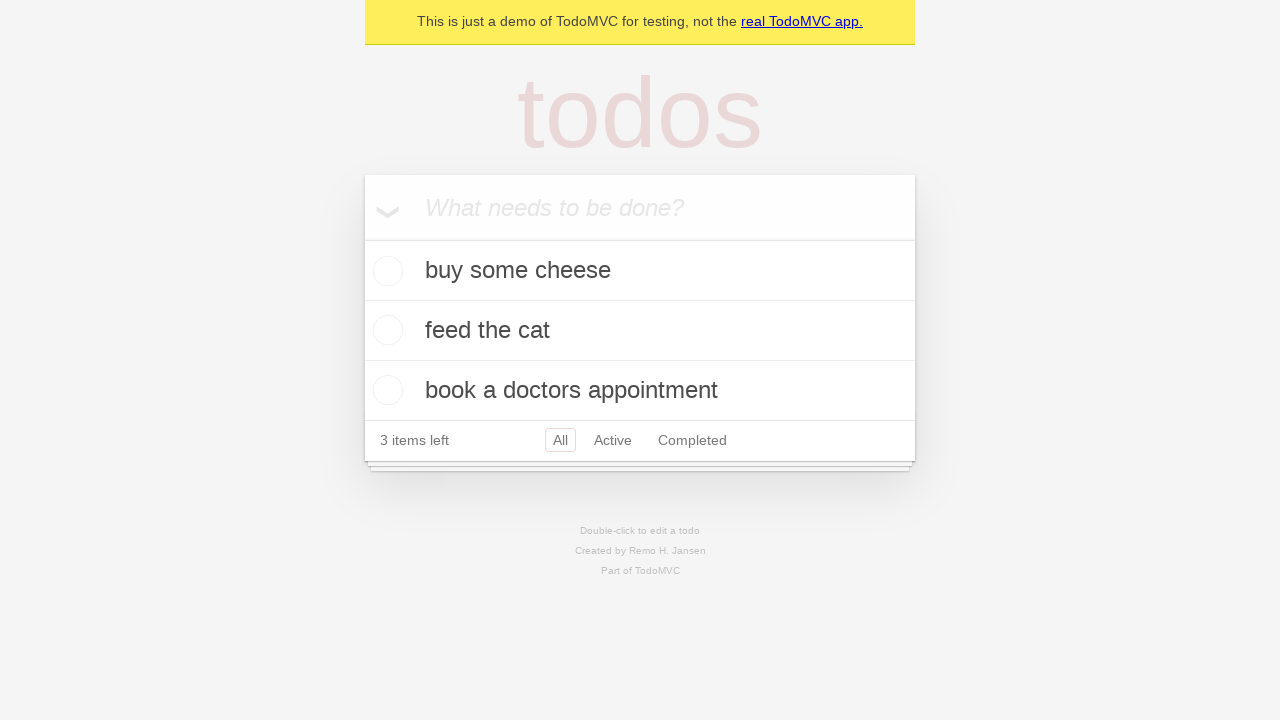

Waited for all three todo items to be created
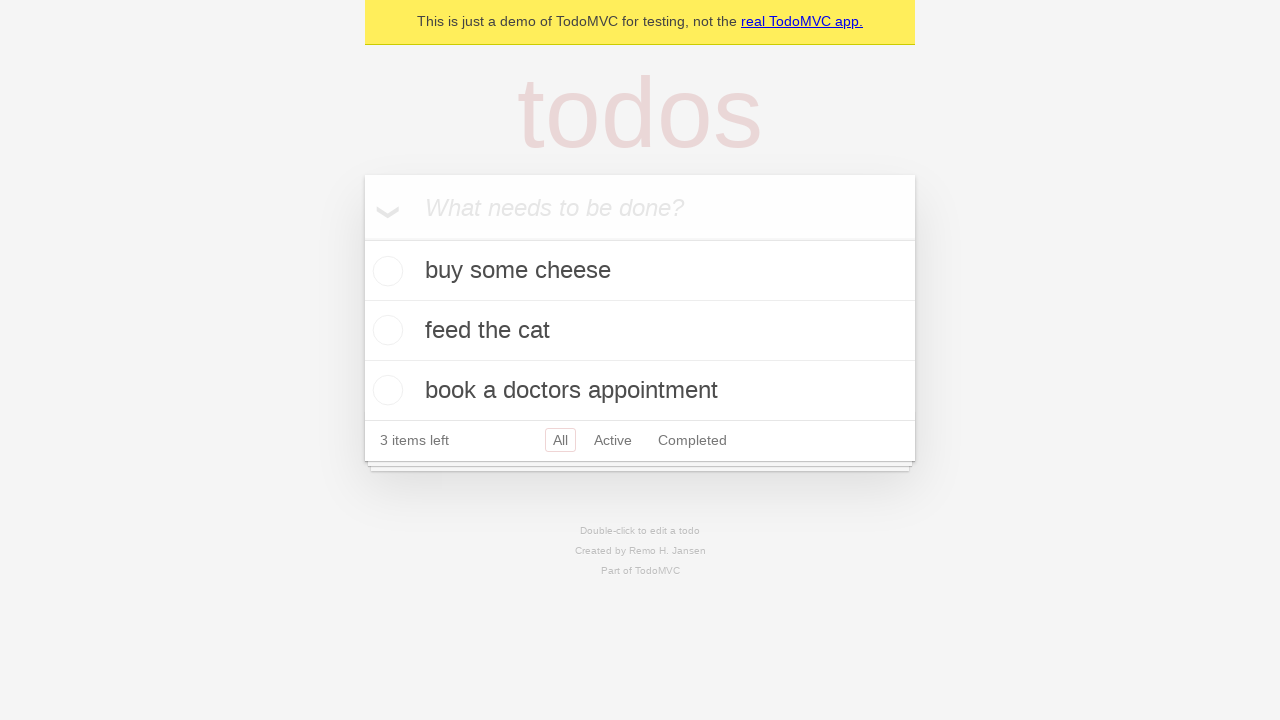

Checked toggle-all to mark all items as complete at (362, 238) on internal:label="Mark all as complete"i
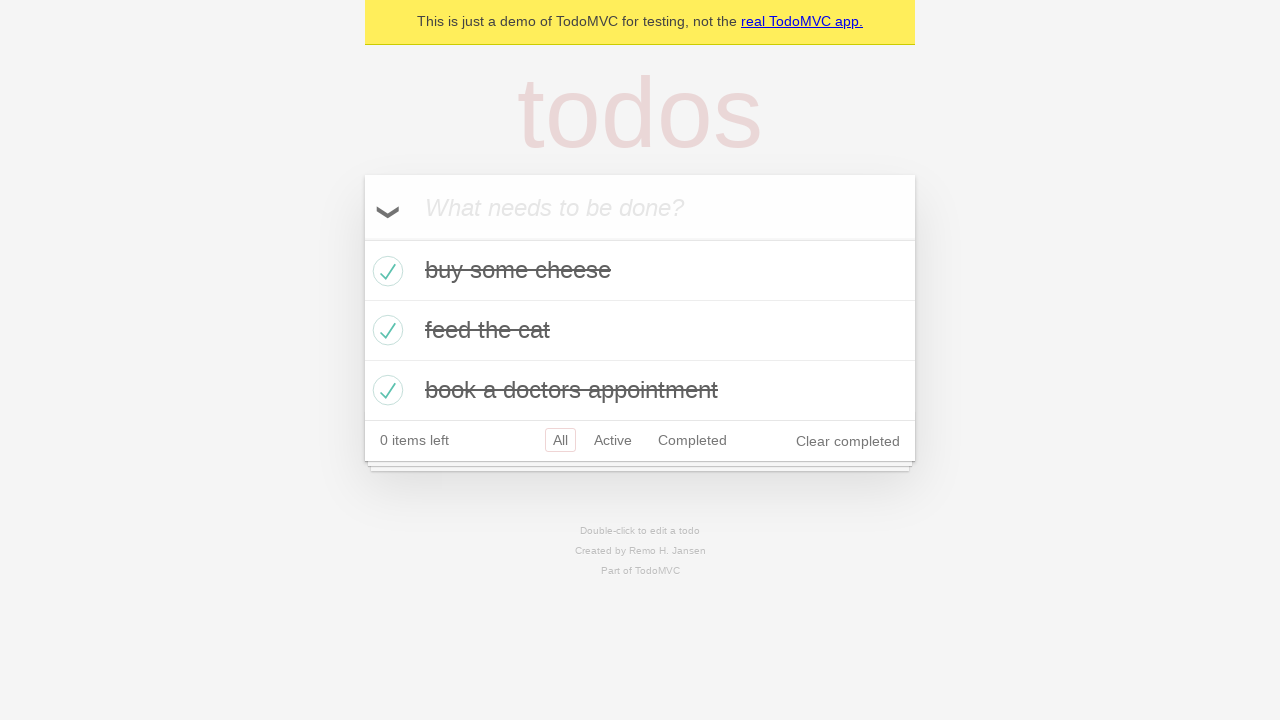

Unchecked toggle-all to clear complete state of all items at (362, 238) on internal:label="Mark all as complete"i
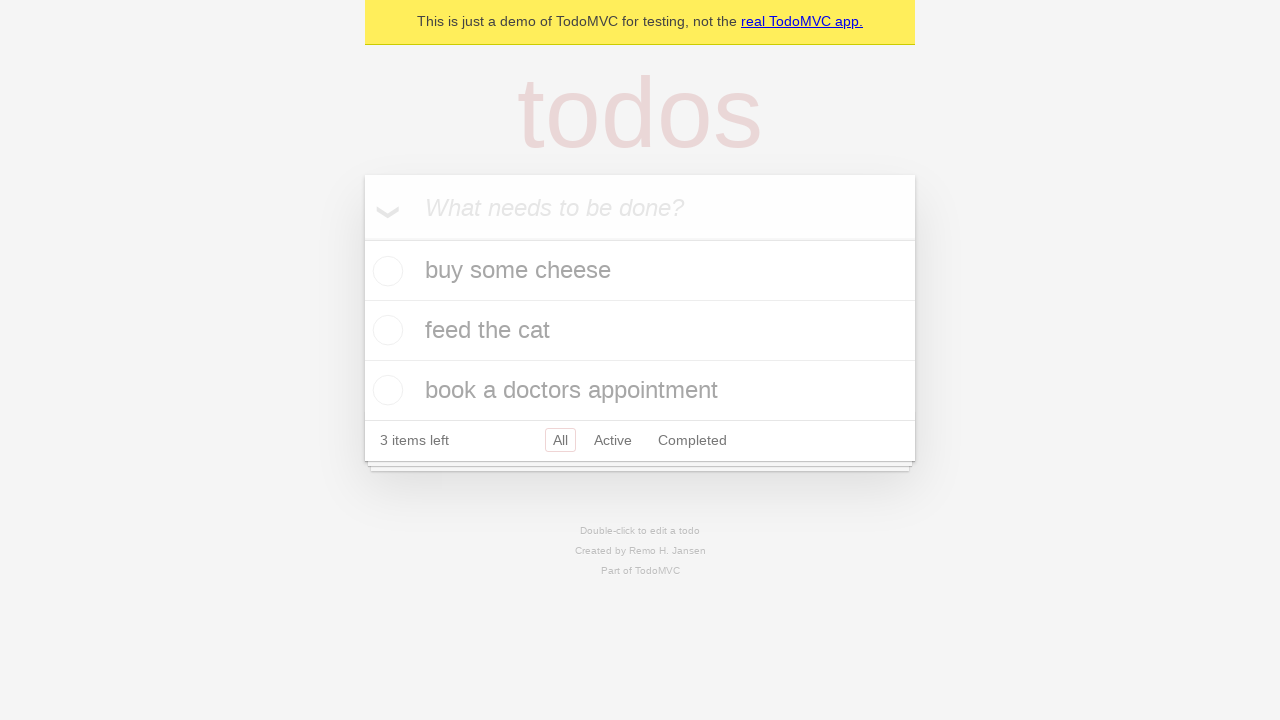

Waited for UI to update after unchecking toggle-all
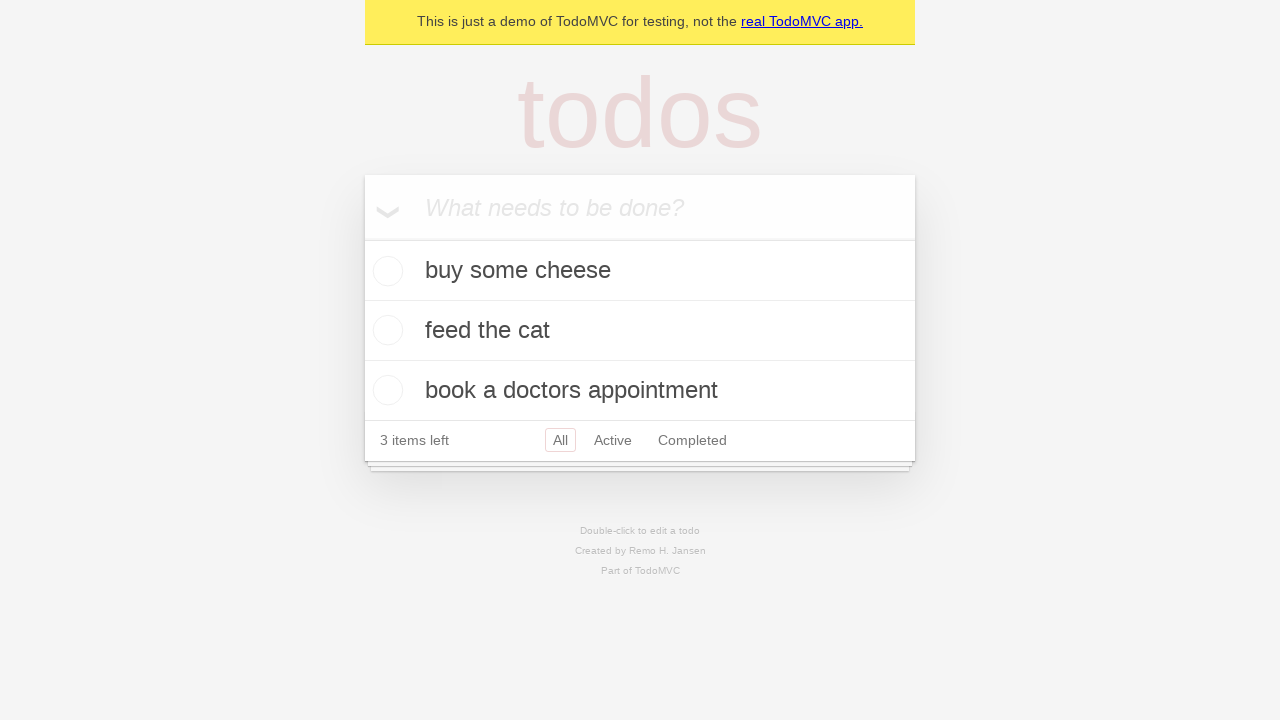

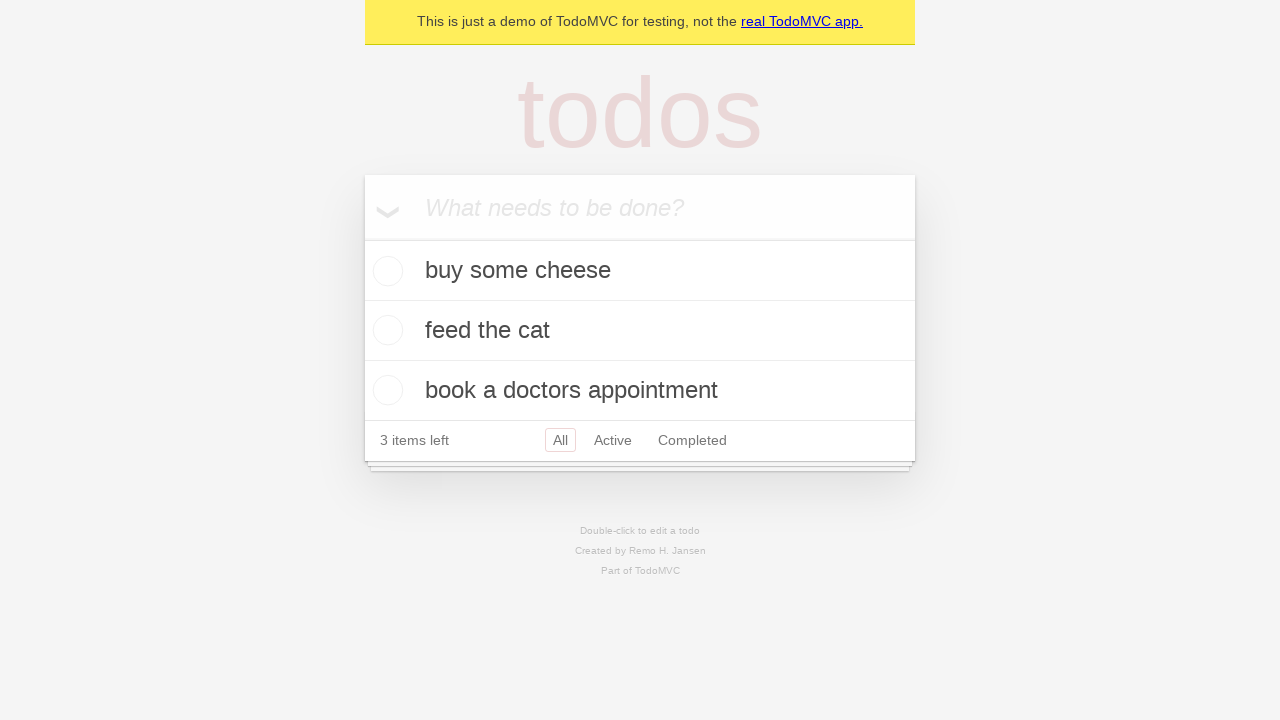